Tests drag and drop slider functionality by navigating to the slider page and dragging a slider from value 15 to value 95.

Starting URL: https://www.lambdatest.com/selenium-playground

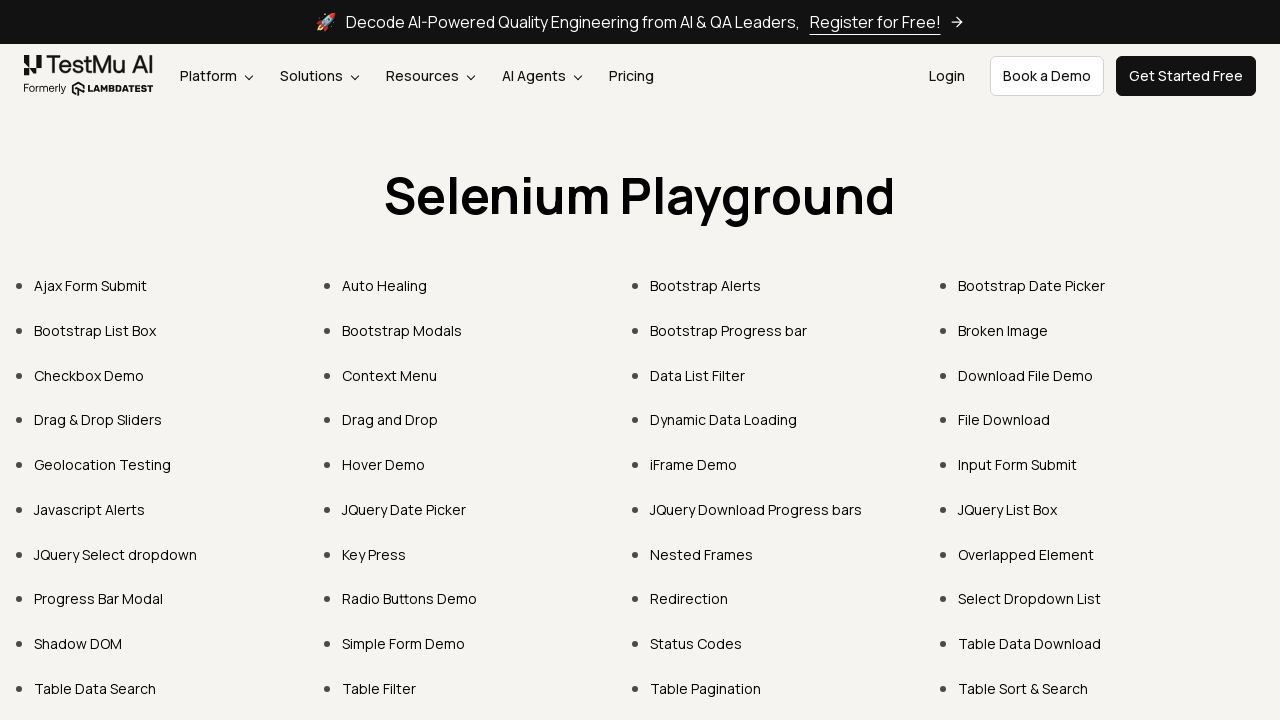

Waited for 'Drag & Drop Sliders' link to be available
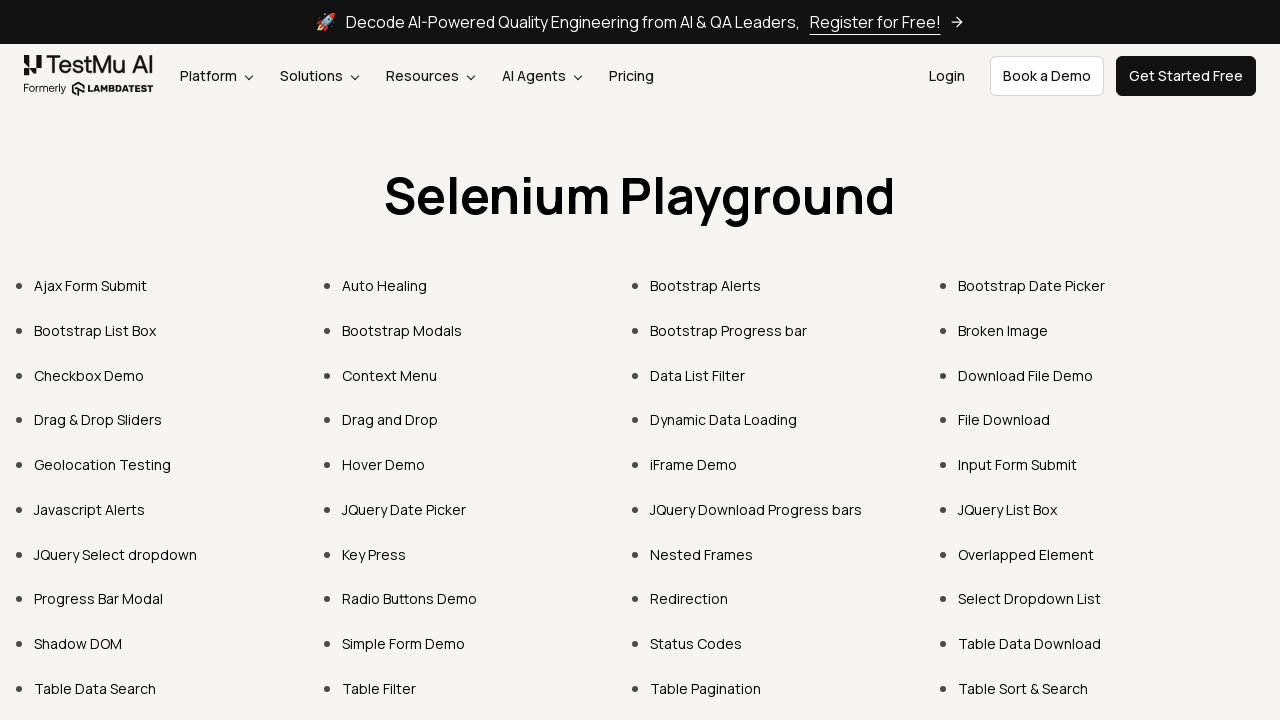

Clicked on 'Drag & Drop Sliders' link to navigate to slider page at (98, 420) on text=Drag & Drop Sliders
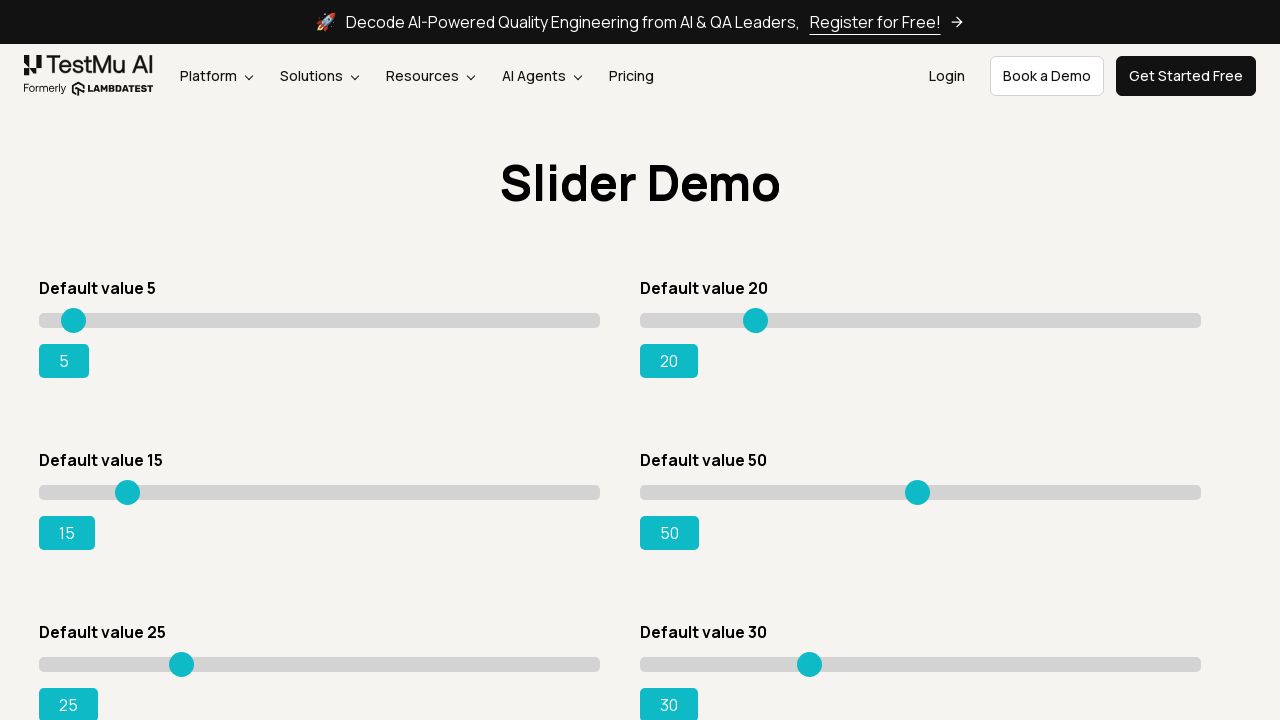

Located slider element with initial value 15
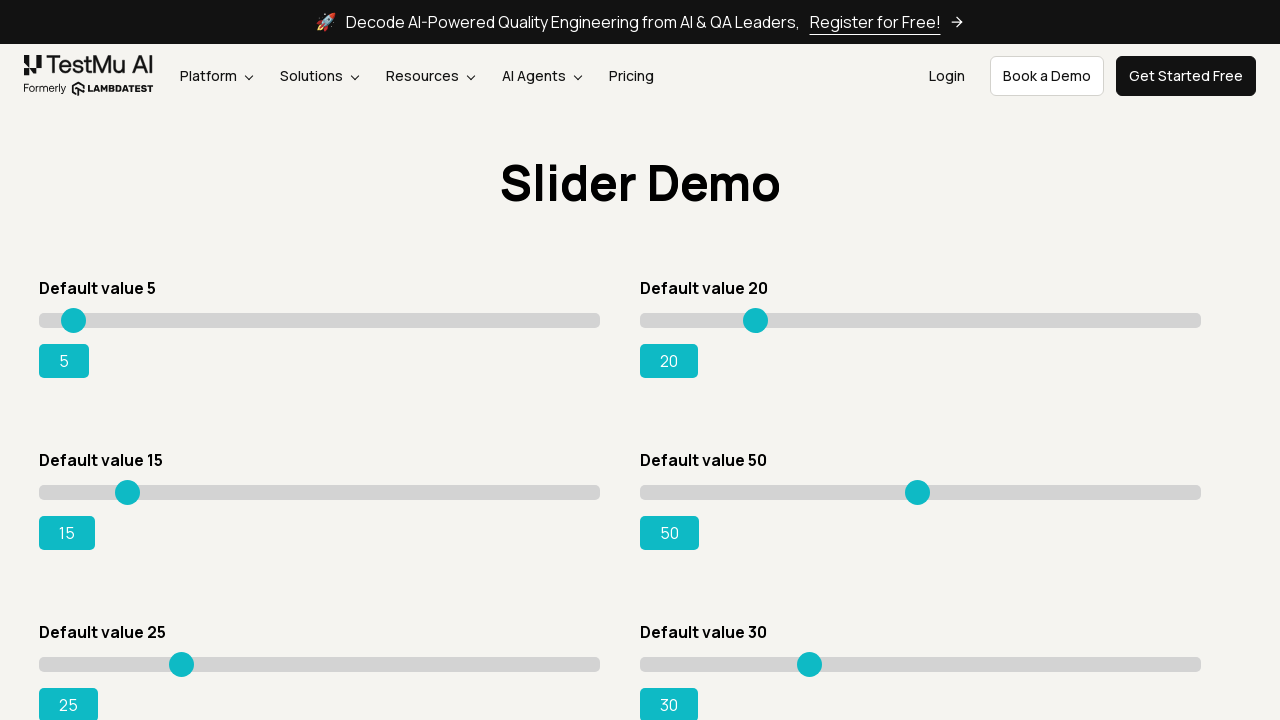

Retrieved slider bounding box for drag positioning
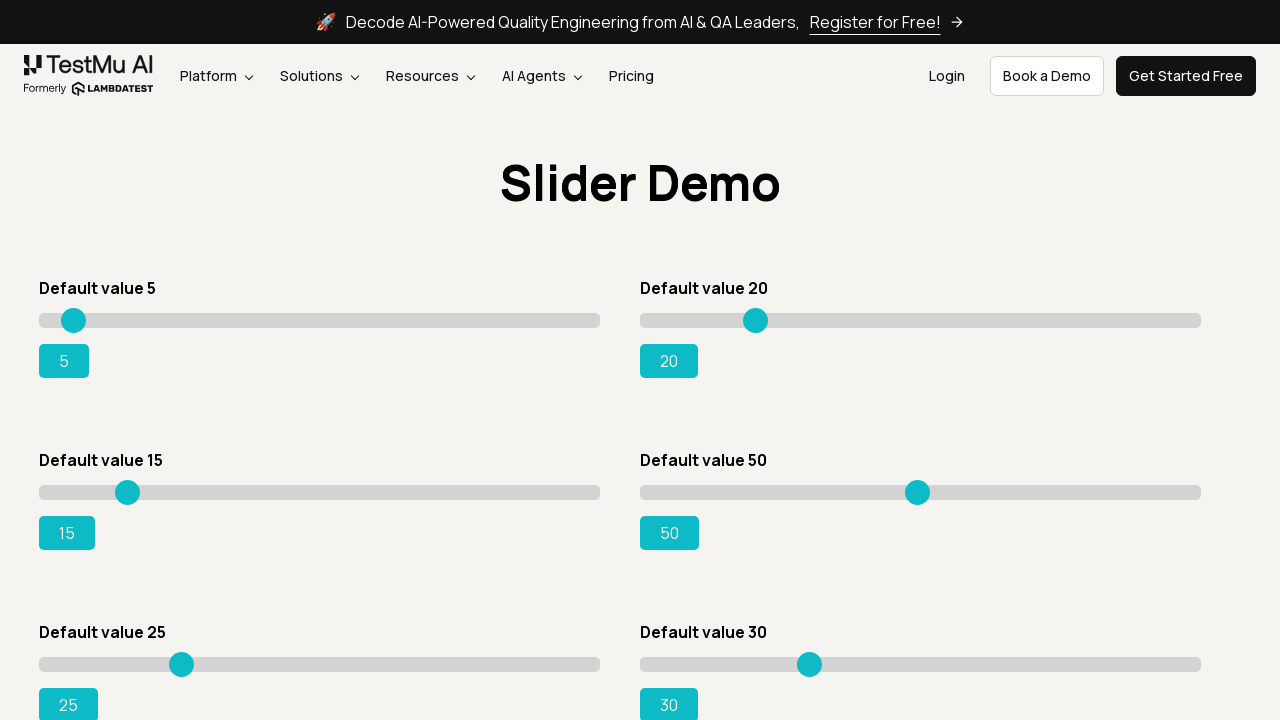

Hovered over slider element at (320, 492) on xpath=//input[@value=15]
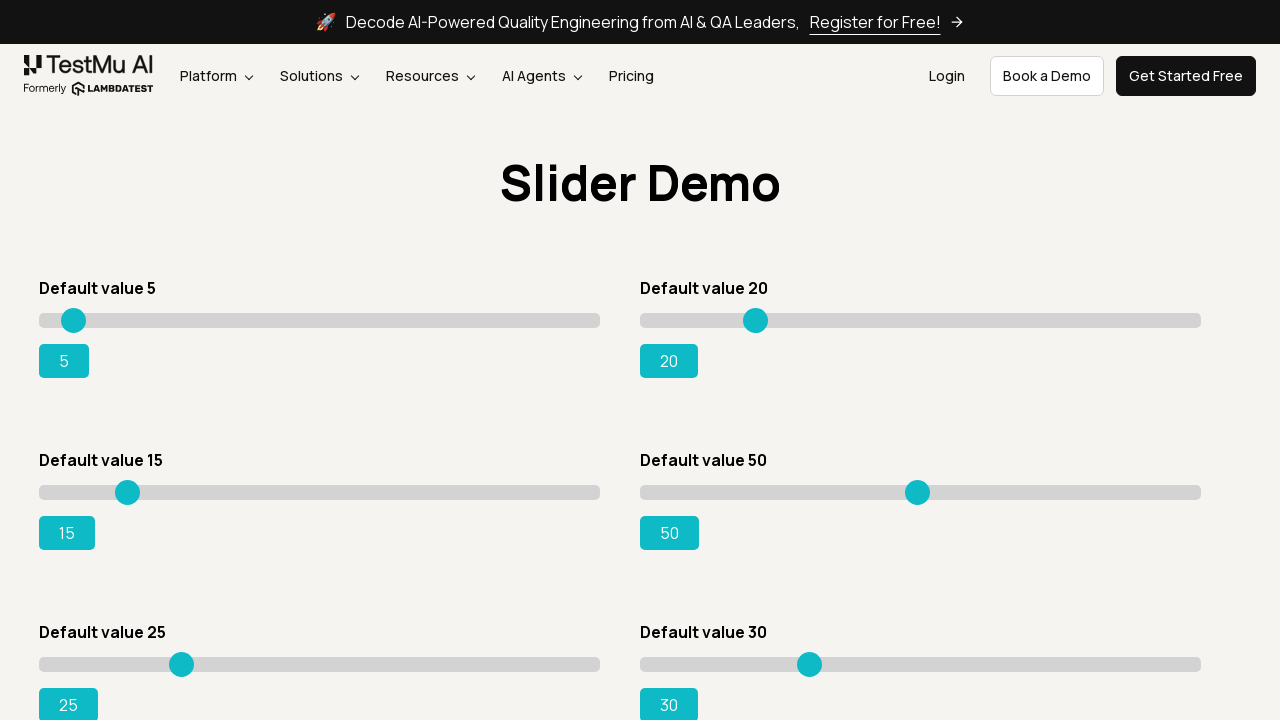

Moved mouse to slider center position at (320, 492)
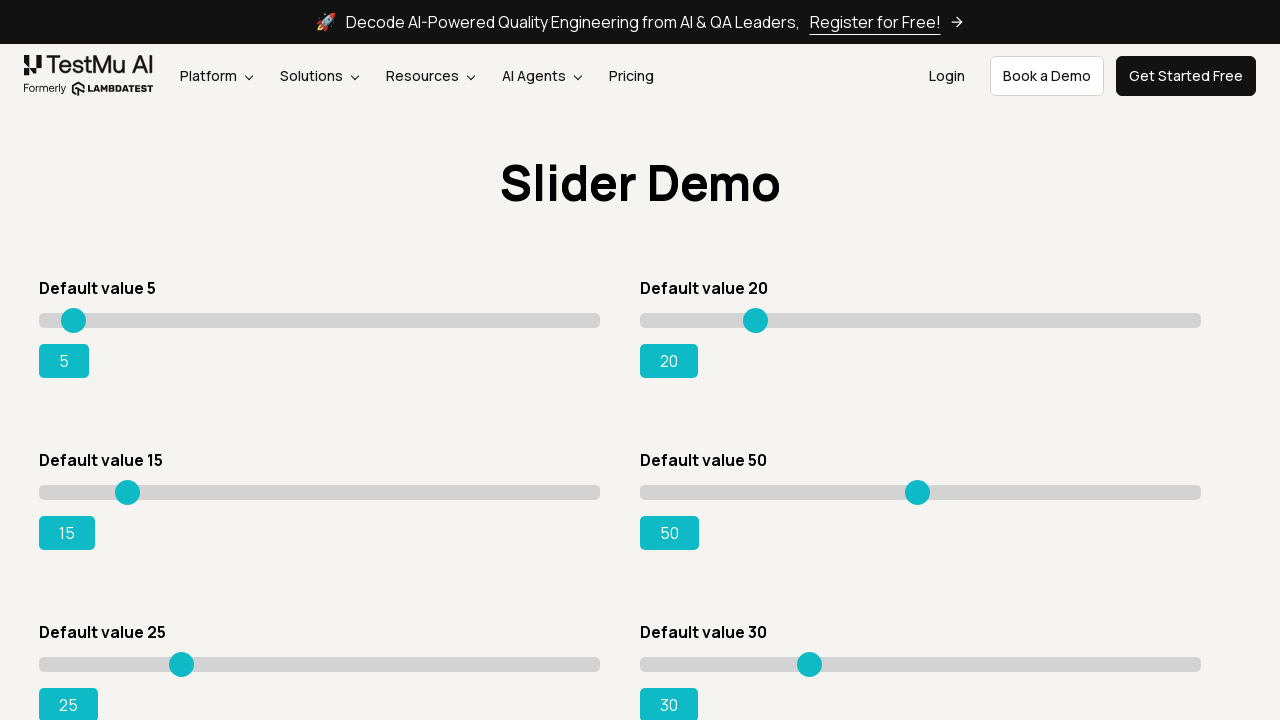

Pressed mouse button down to start drag at (320, 492)
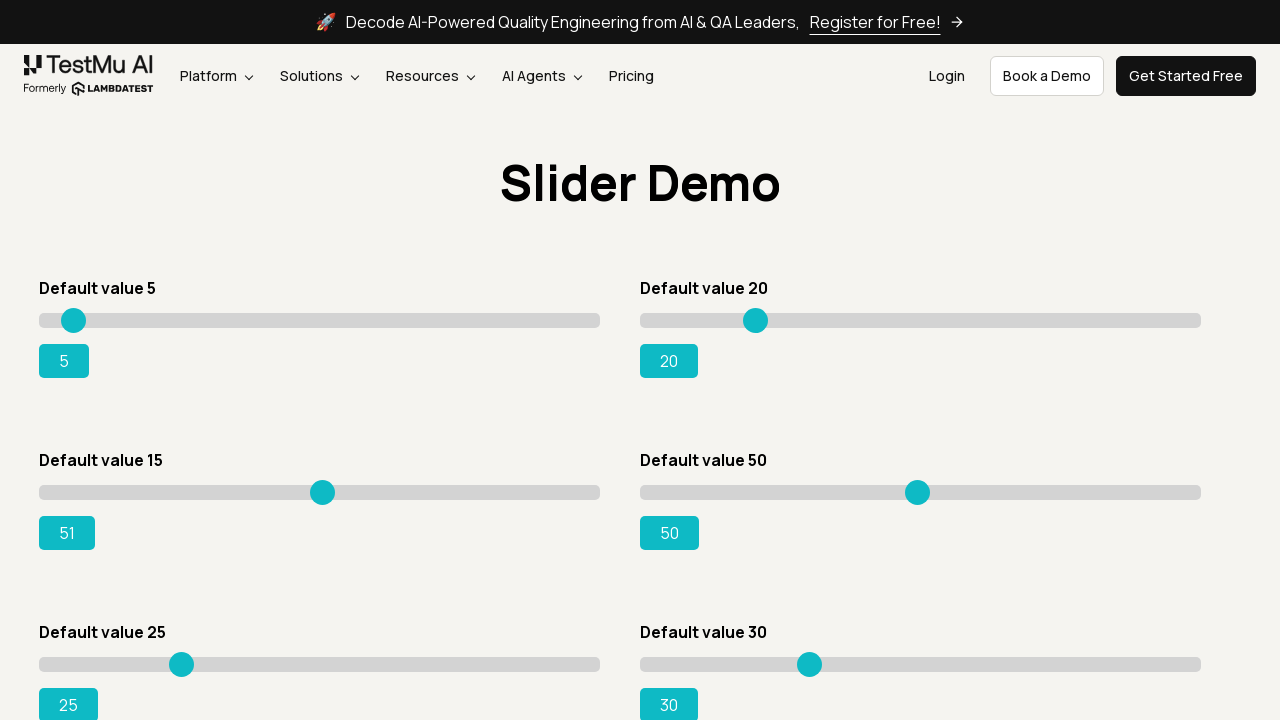

Dragged slider to target position (value 95) at (504, 485)
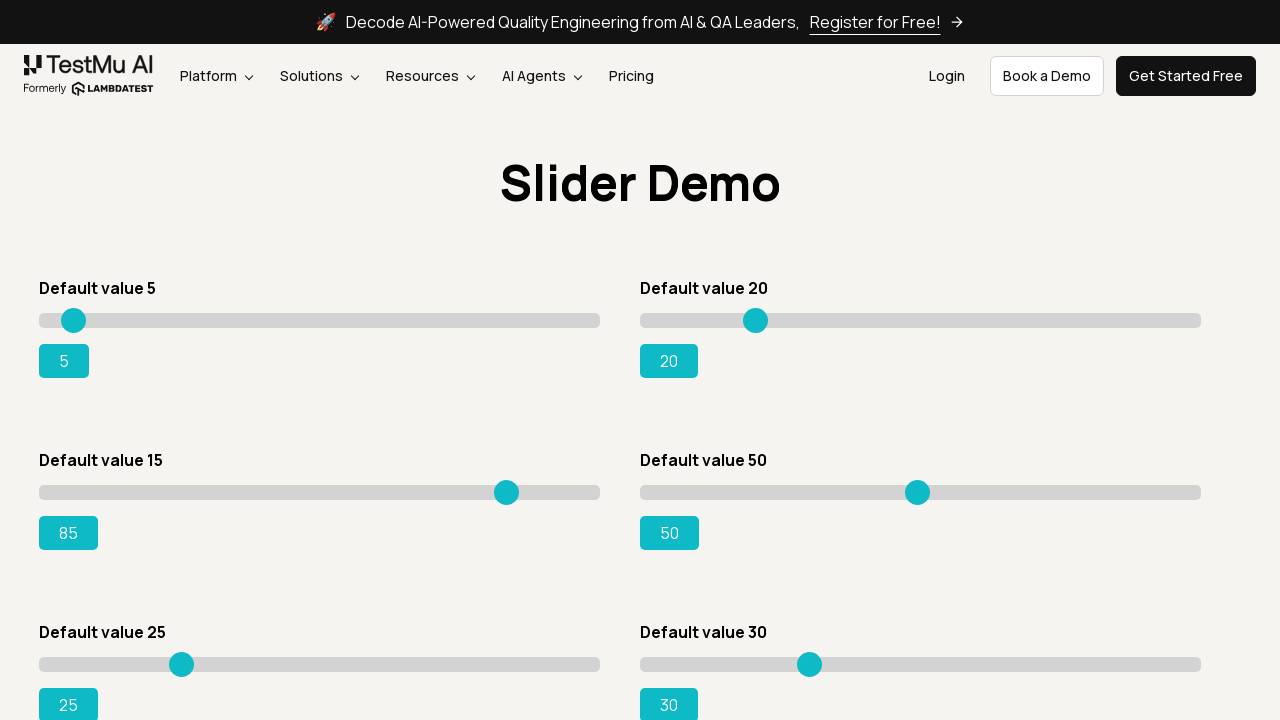

Released mouse button to complete slider drag at (504, 485)
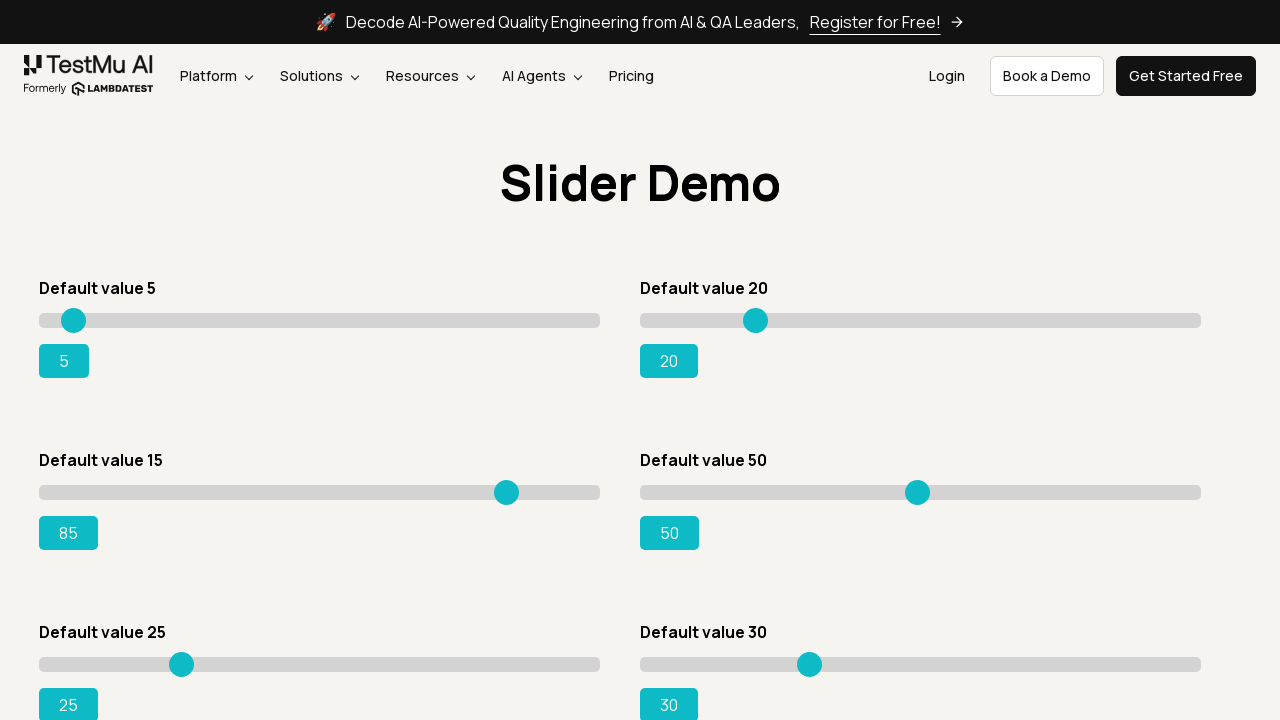

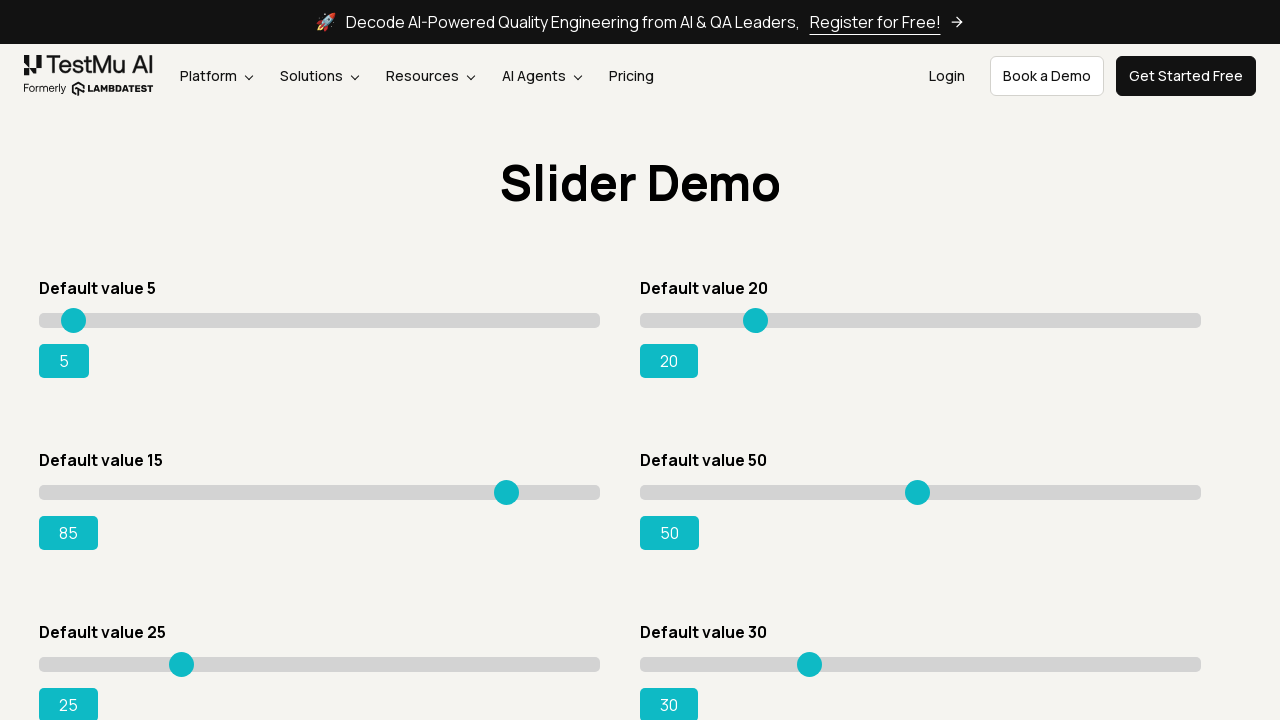